Tests unit conversion by entering a value in pounds and clicking convert to verify the kilogram result

Starting URL: https://www.unitconverters.net/weight-and-mass/lbs-to-kg.htm

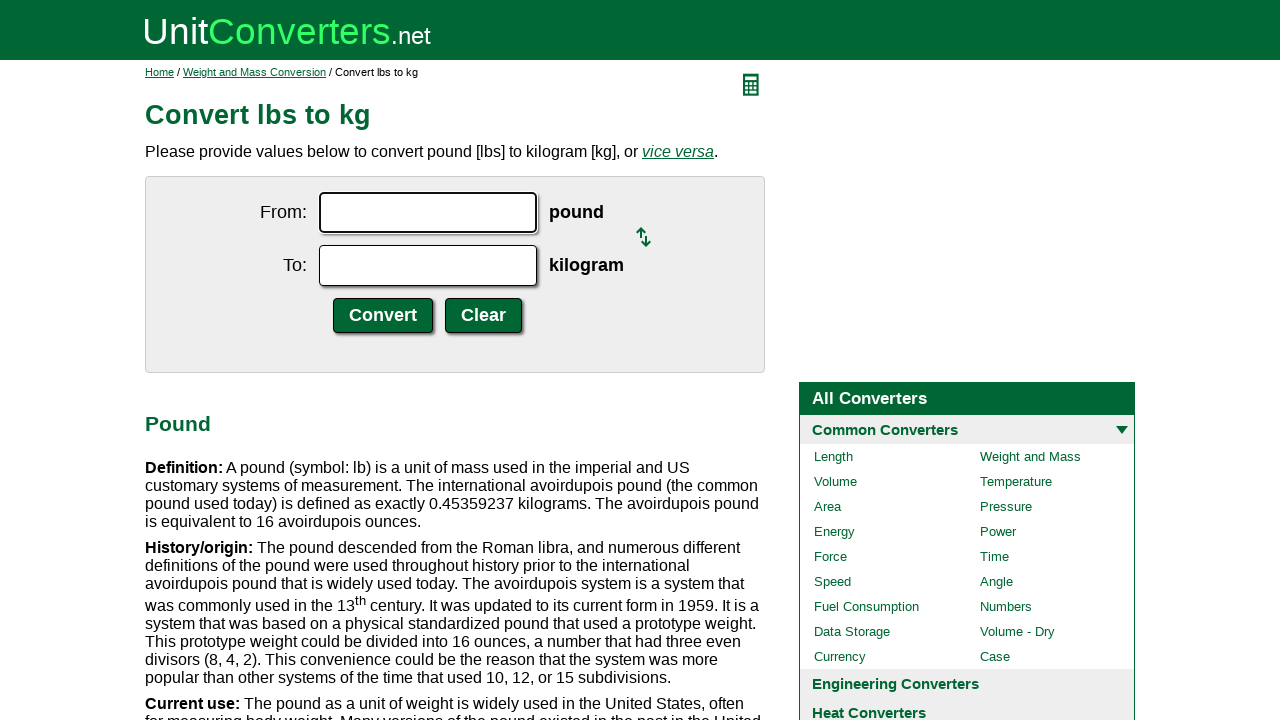

Entered value '1' in pounds input field on input#ucfrom.ucdcinput
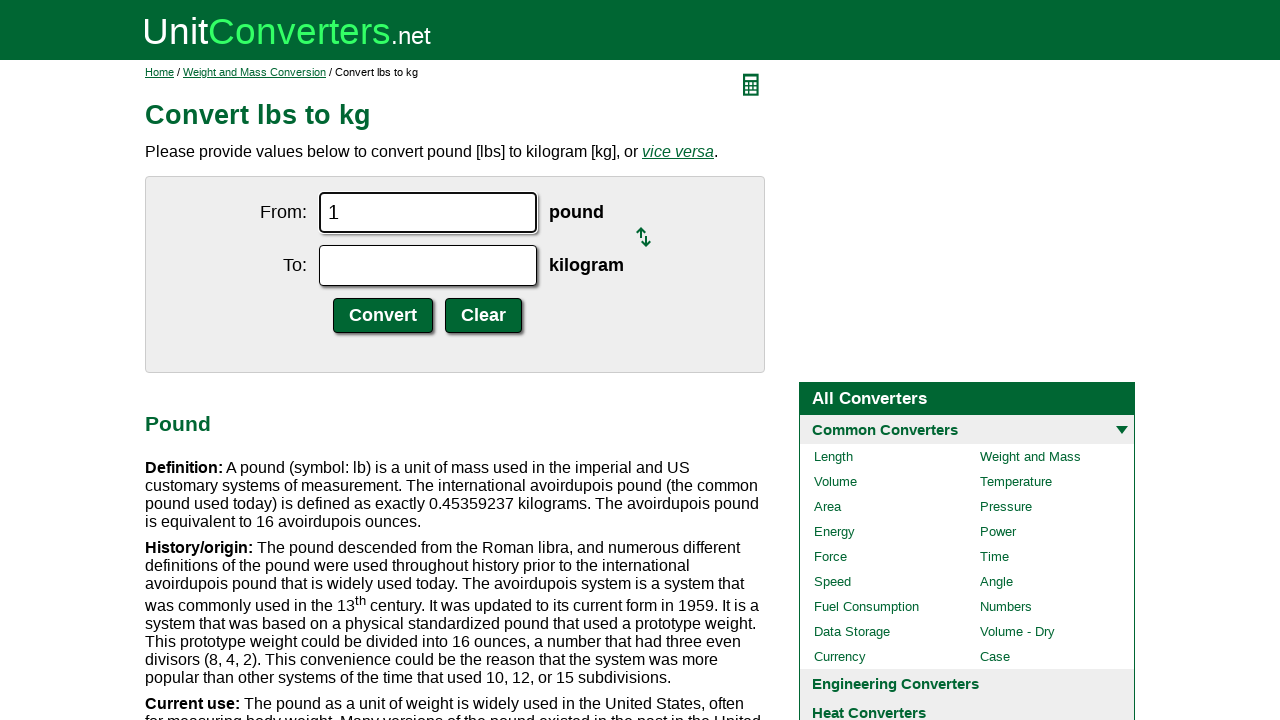

Clicked convert button to convert pounds to kilograms at (383, 316) on input.ucdcsubmit
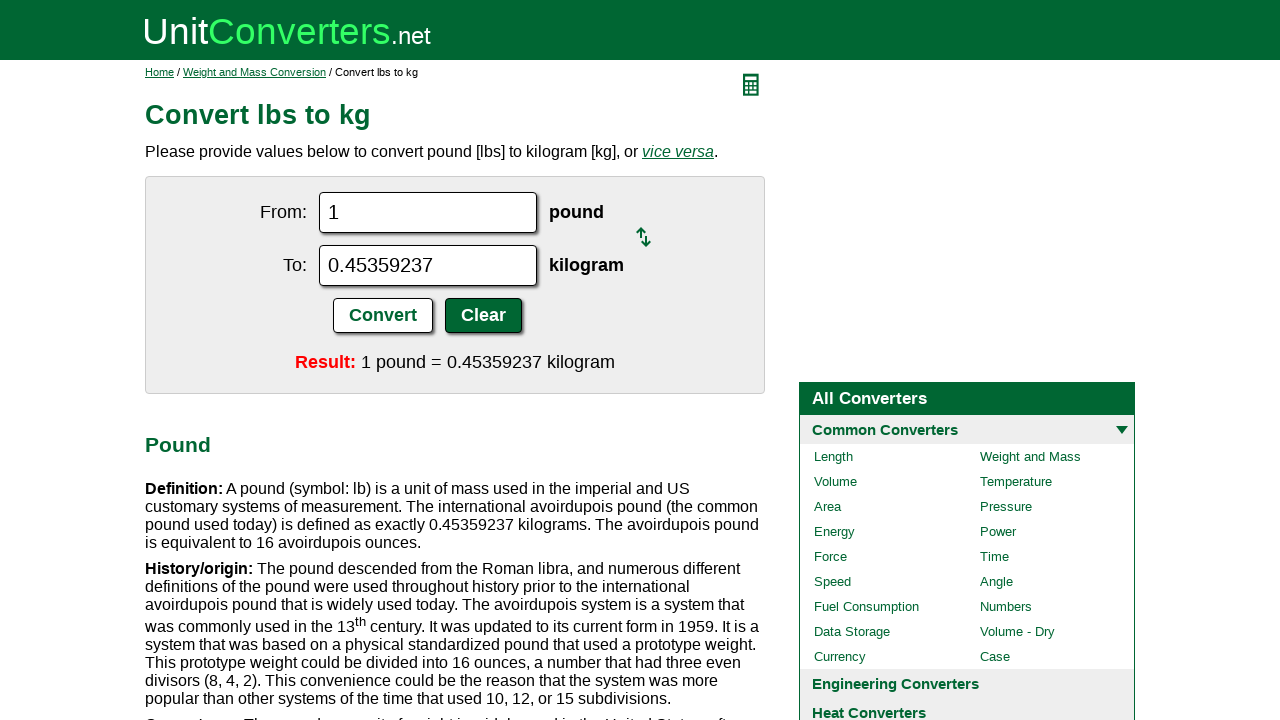

Conversion result appeared successfully
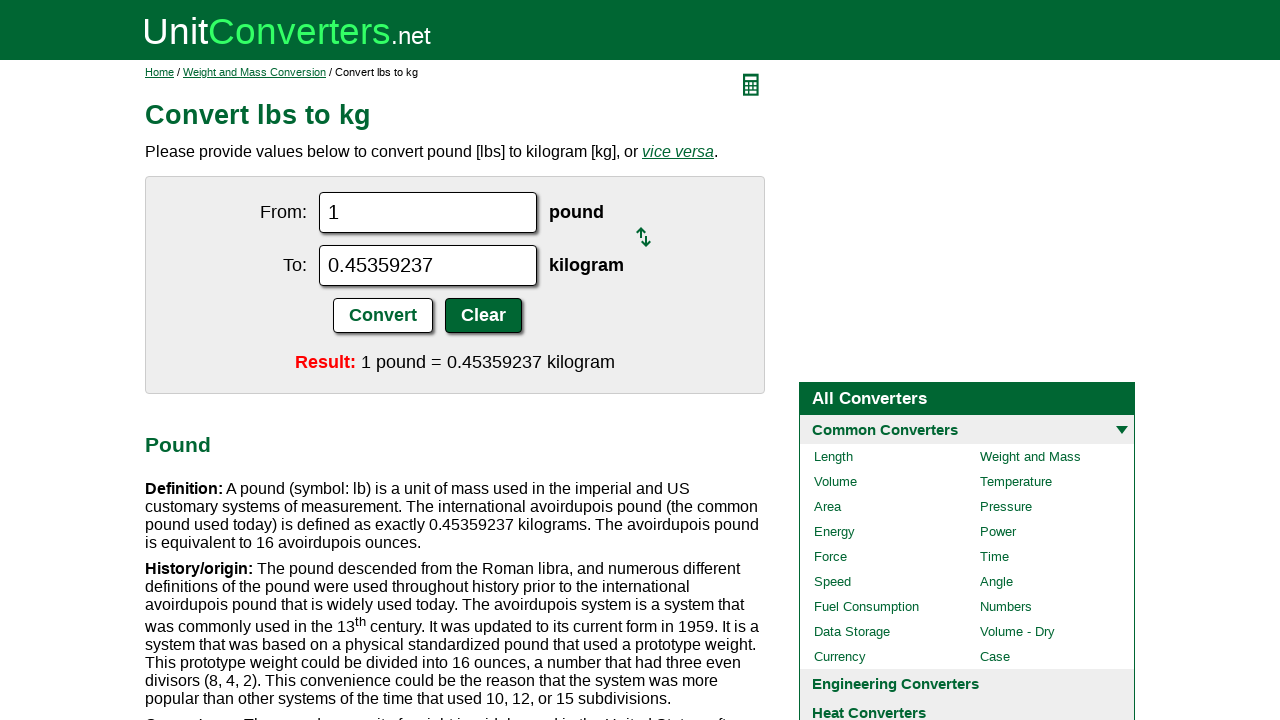

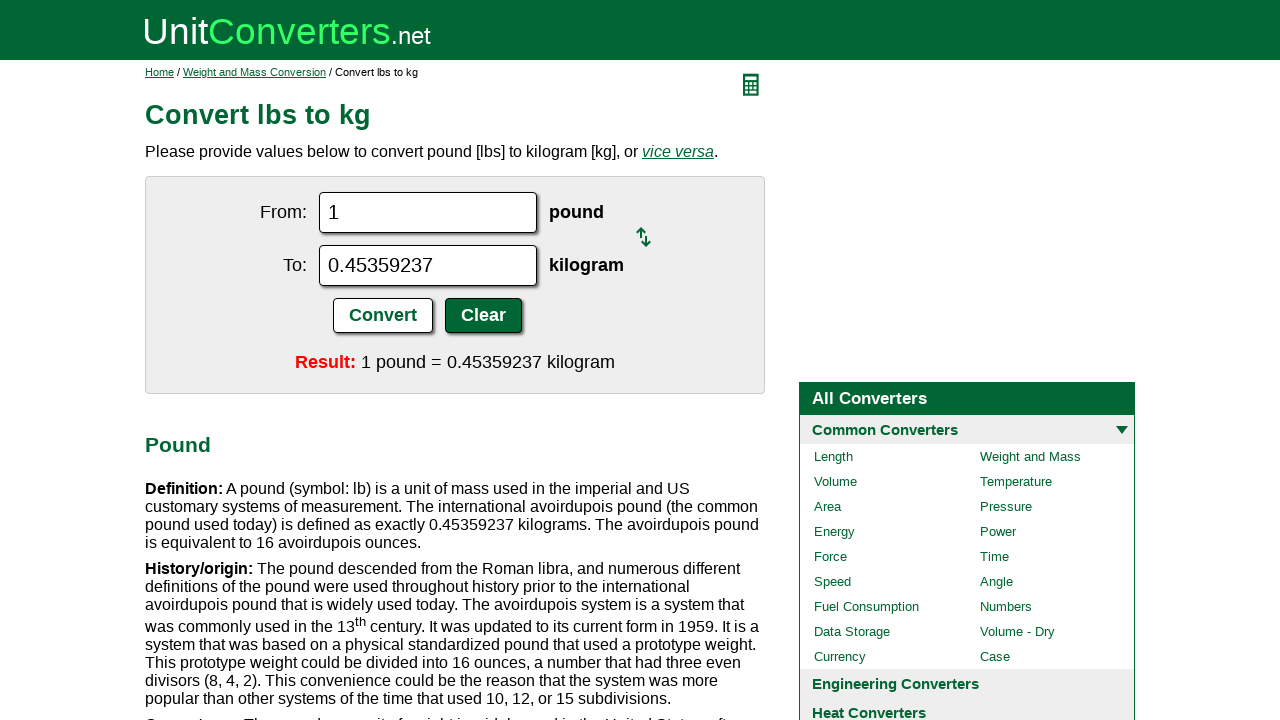